Verifies the home page by scrolling through different sections including best deals, new arrivals, and footer

Starting URL: https://shop.buy-club.net/

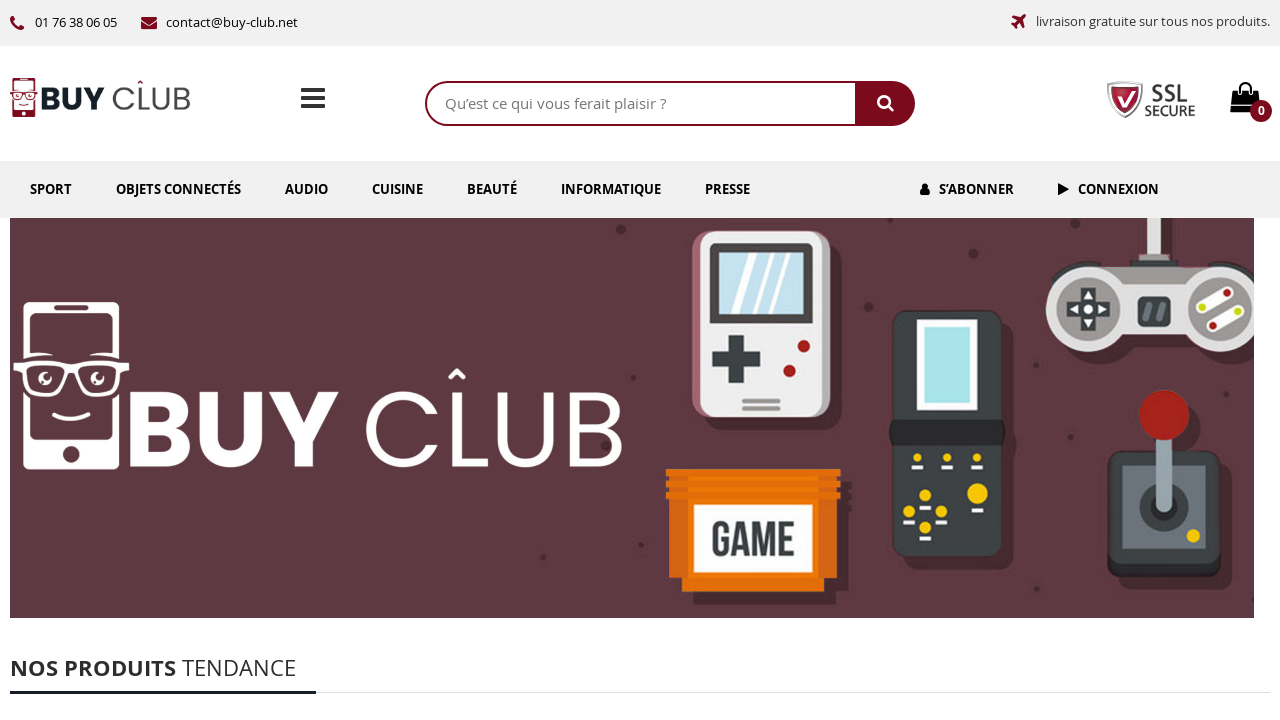

Scrolled to best deals section
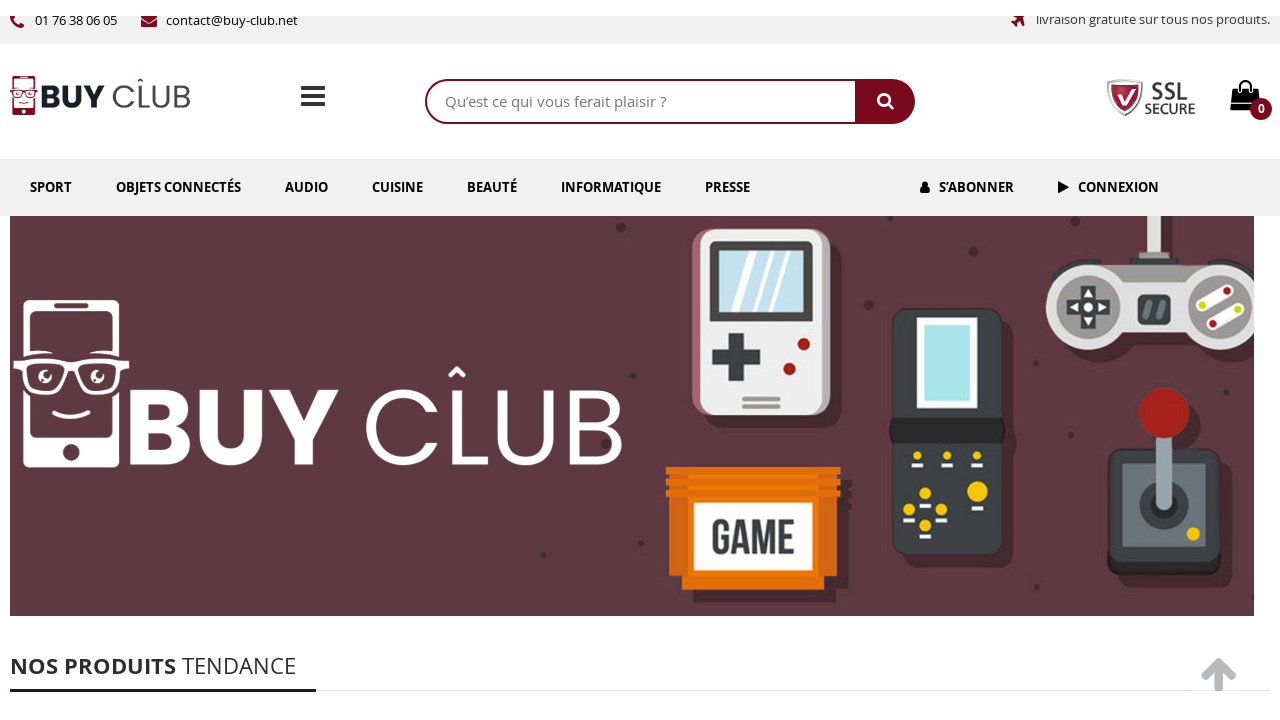

Waited for best deals section to fully load
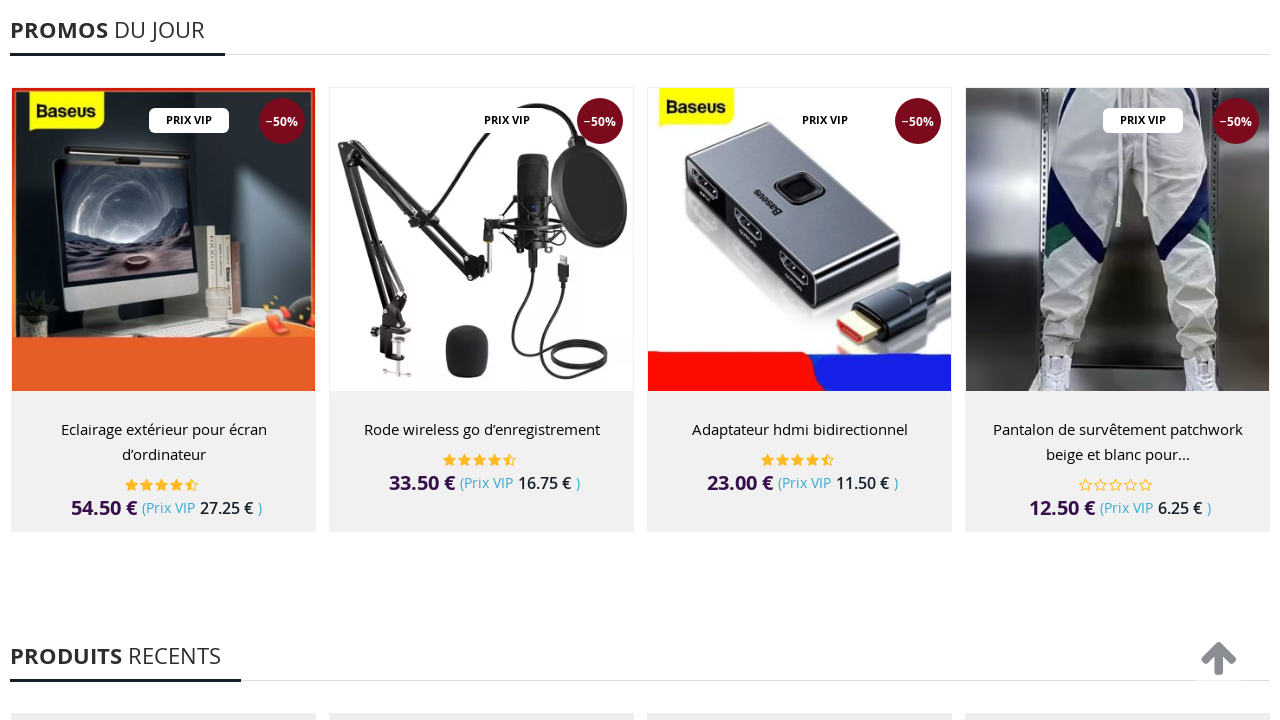

Scrolled to new arrivals section
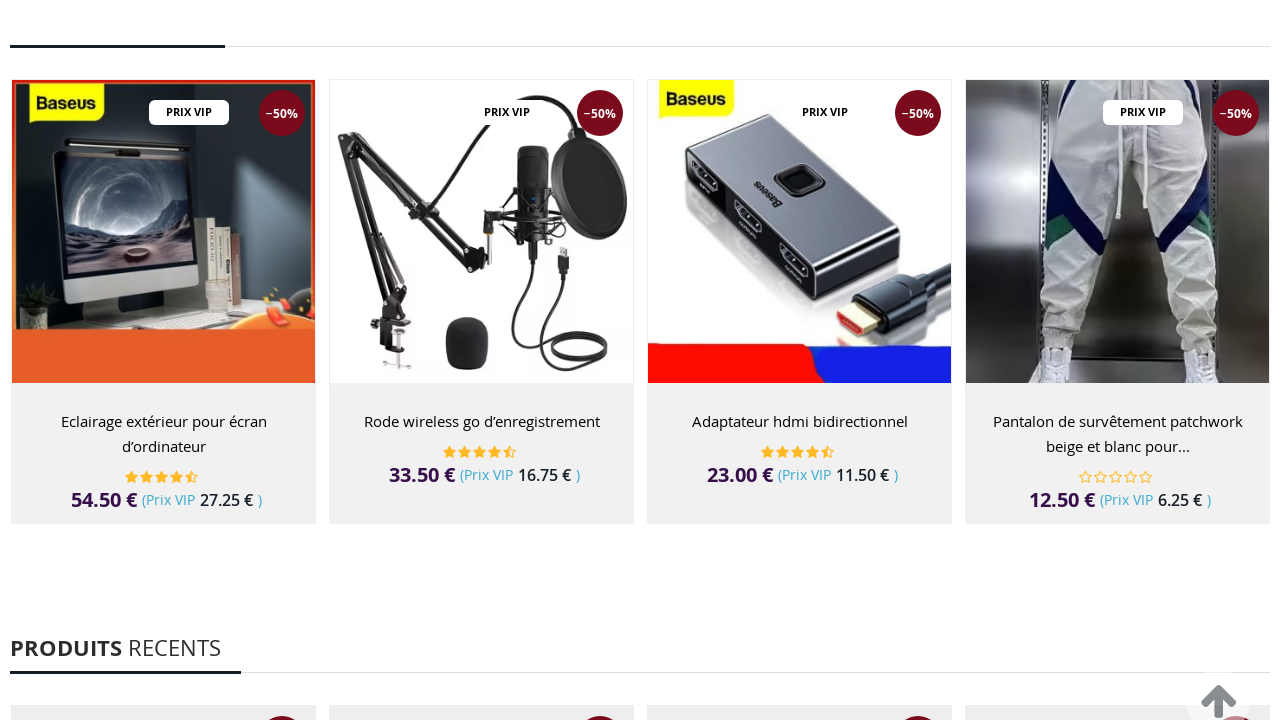

Waited for new arrivals section to fully load
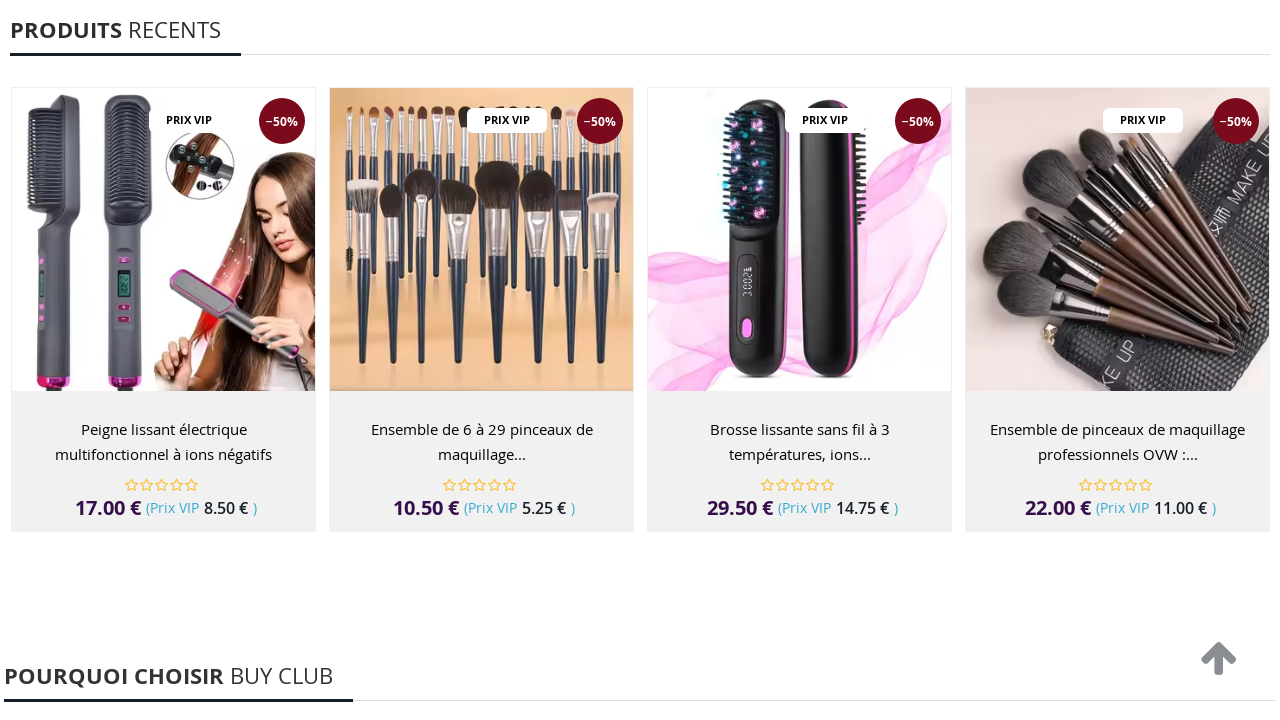

Scrolled to footer section
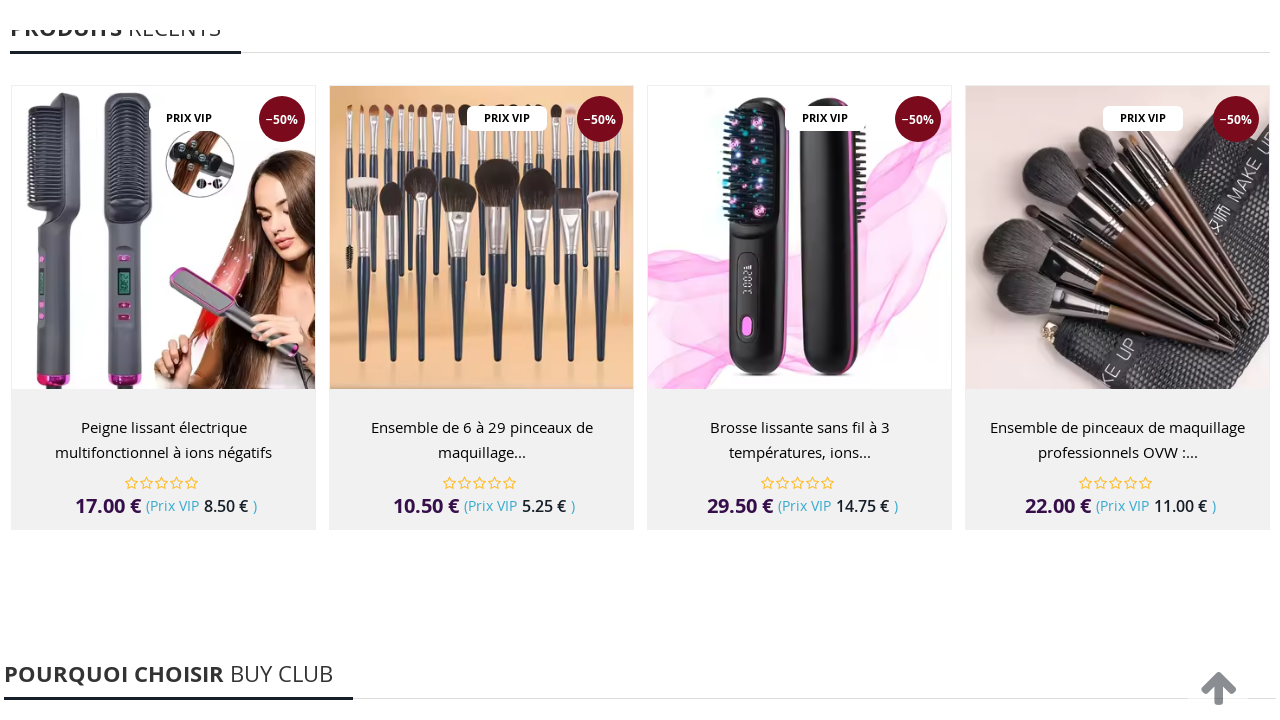

Waited for footer section to fully load
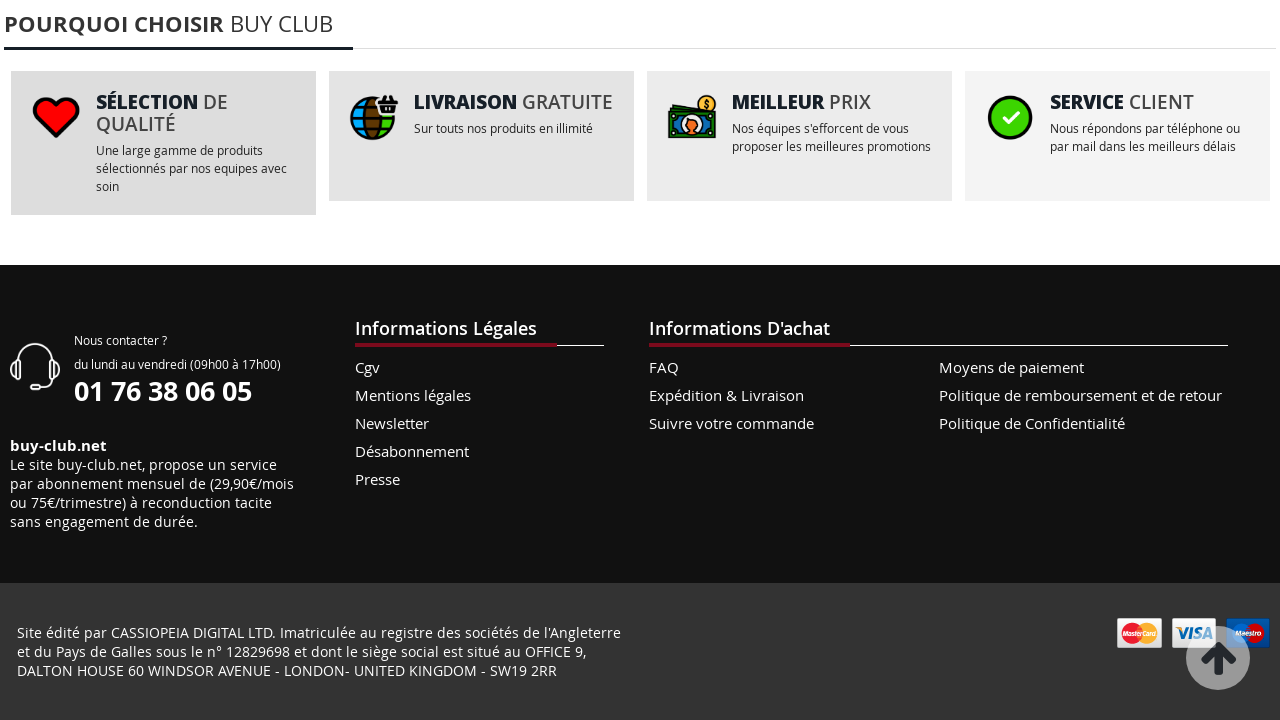

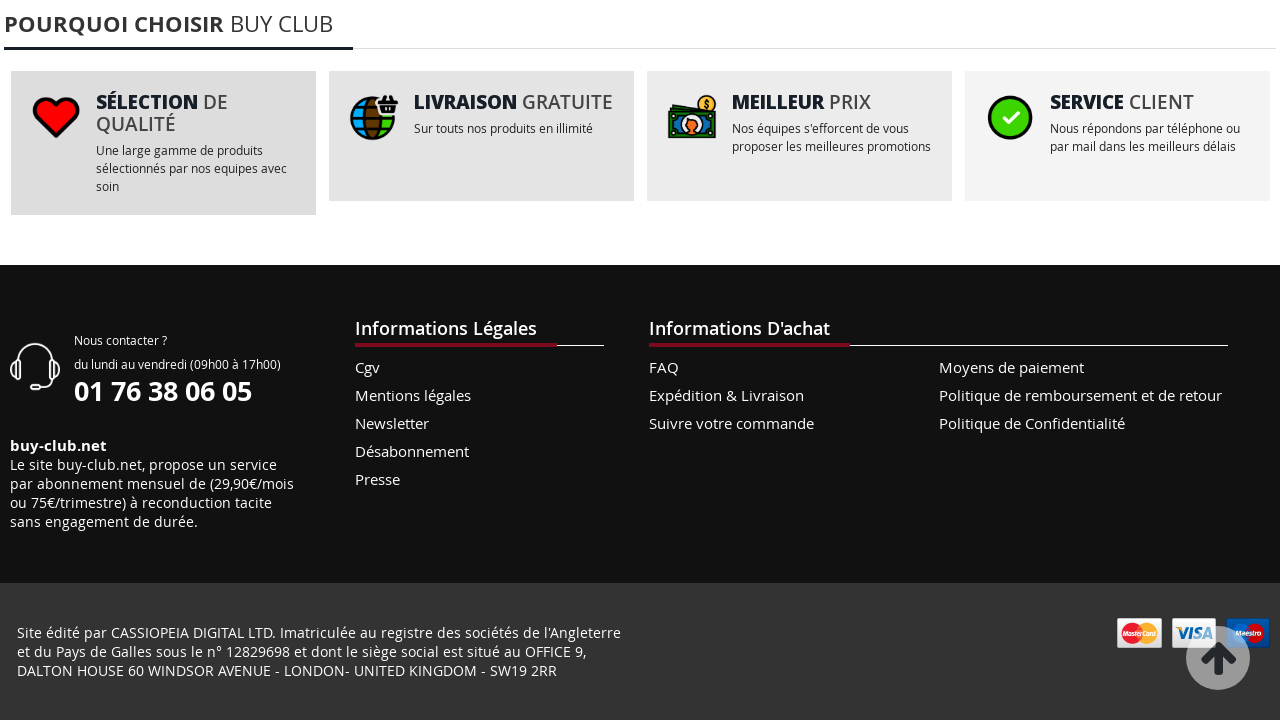